Tests AJAX auto-waiting functionality by clicking an AJAX button and then clicking on the success element that appears after the AJAX request completes.

Starting URL: http://www.uitestingplayground.com/ajax

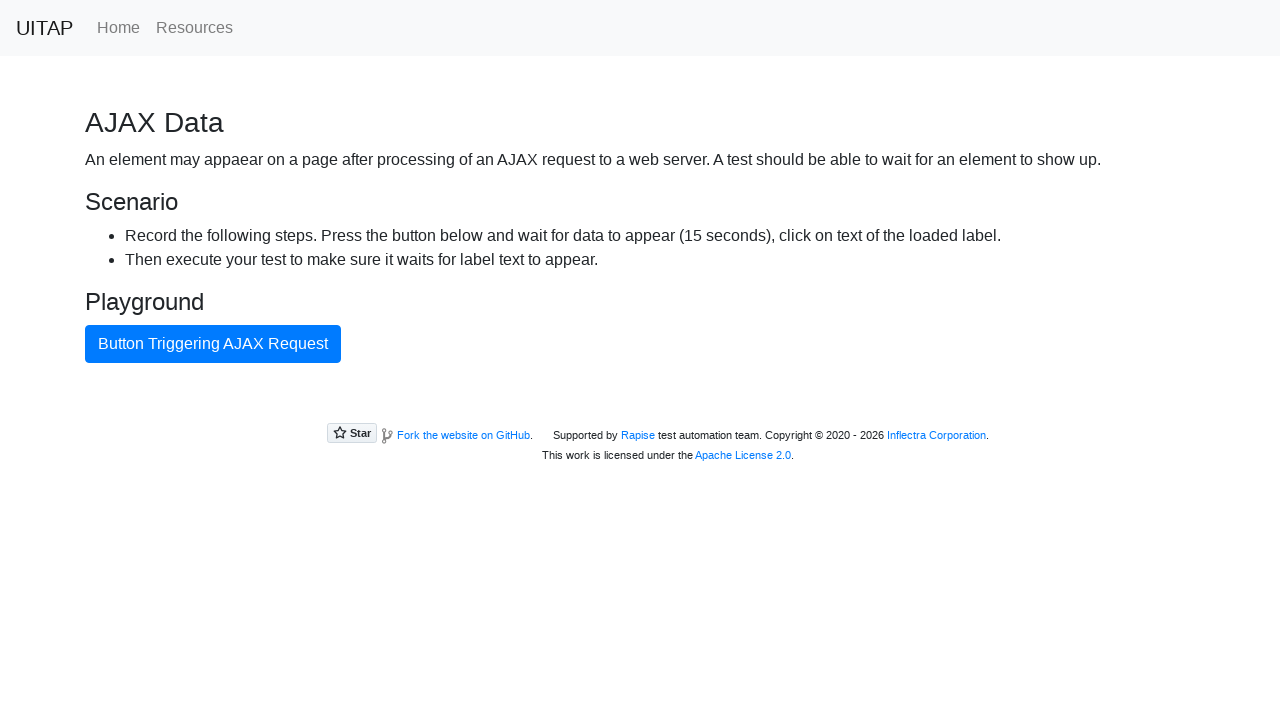

Navigated to AJAX auto-waiting test page
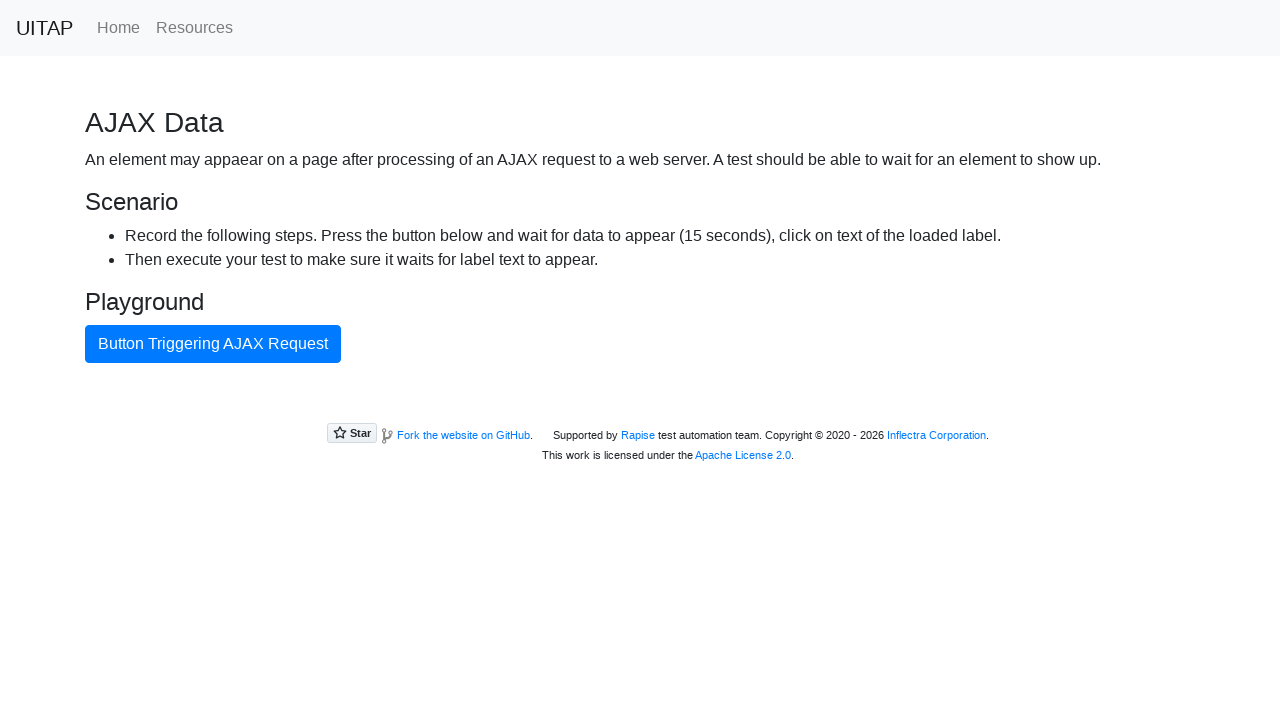

Clicked AJAX button to trigger async request at (213, 344) on #ajaxButton
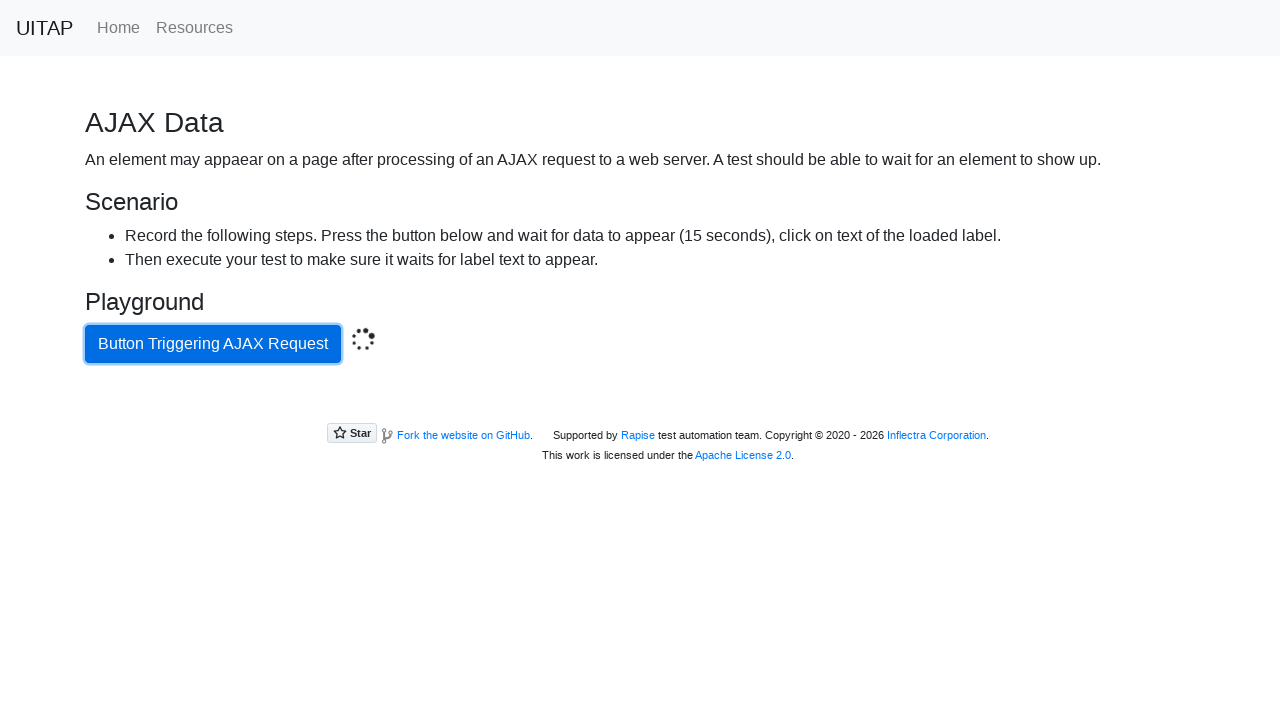

Clicked success element that appeared after AJAX request completed at (640, 405) on .bg-success
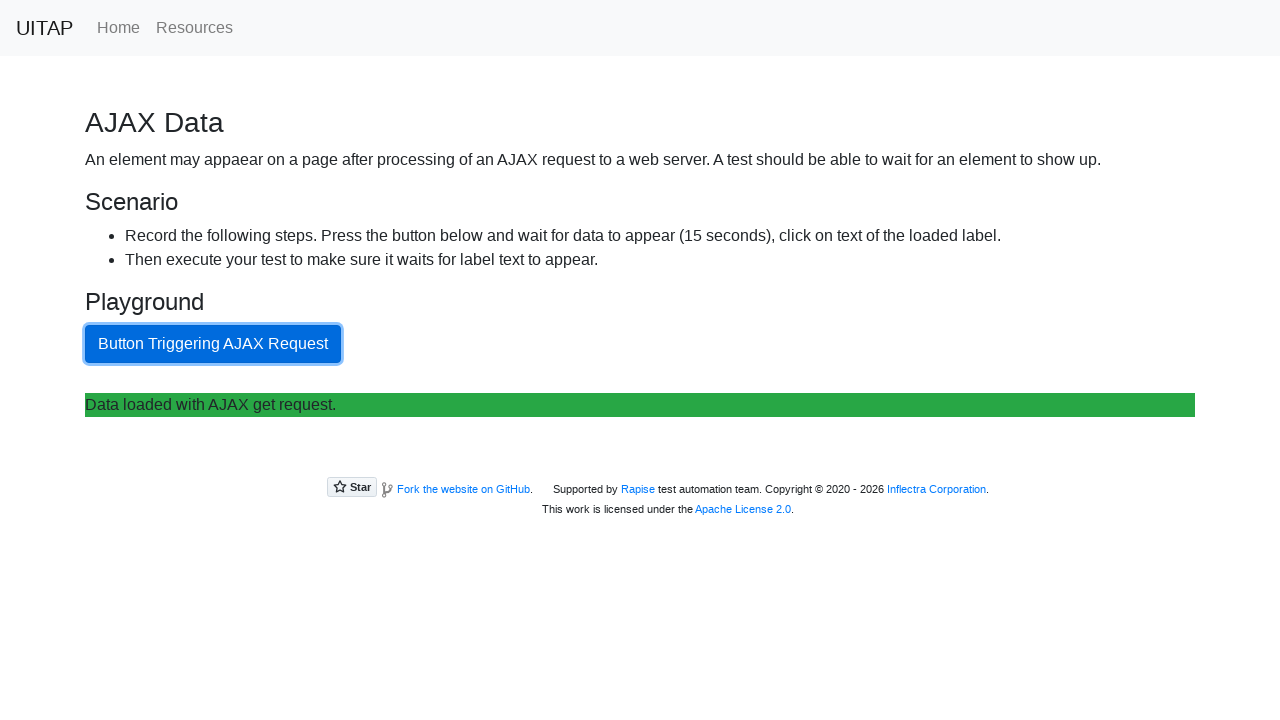

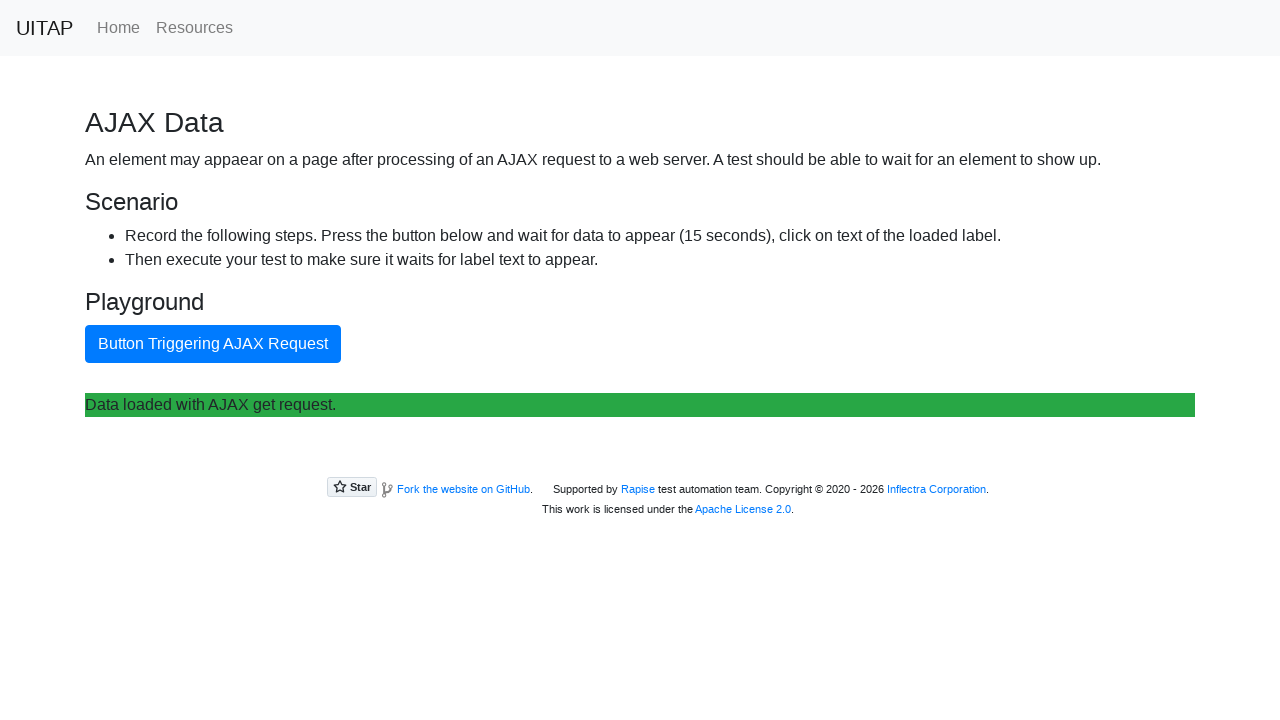